Tests cookie handling by clicking a button to set a cookie and verifying its value

Starting URL: https://example.cypress.io/commands/cookies

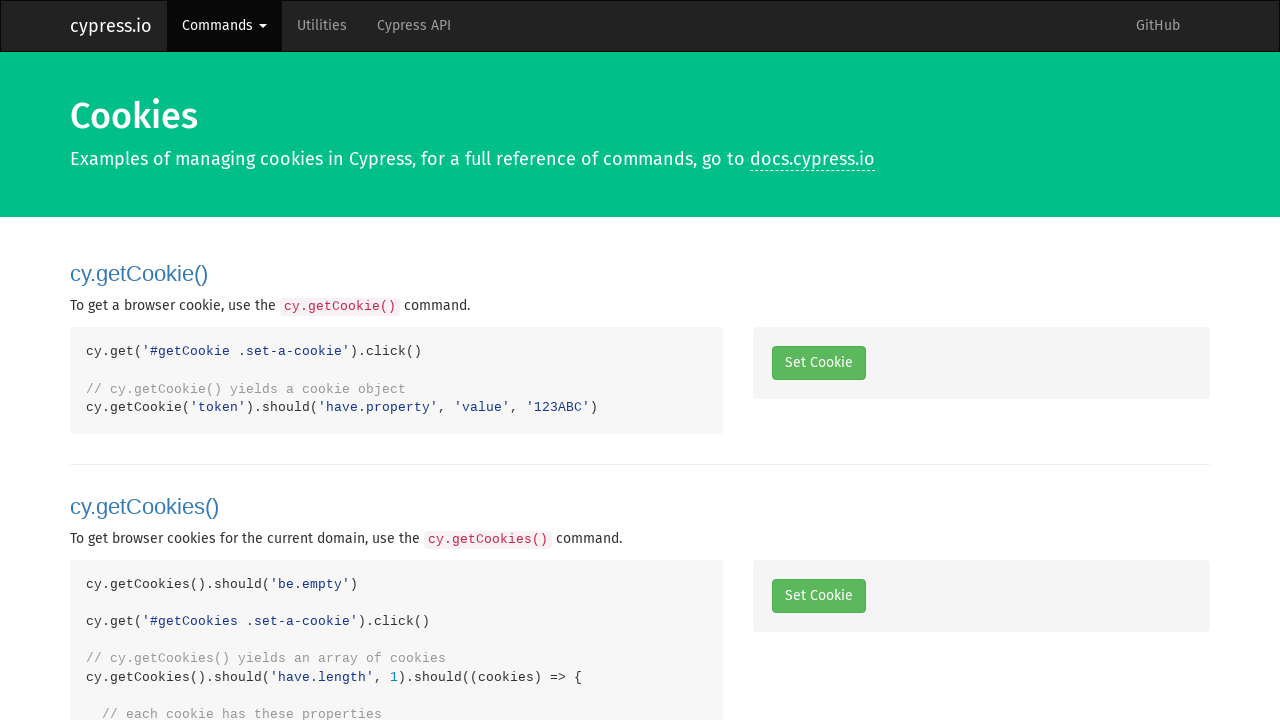

Clicked button to set cookie at (818, 363) on .set-a-cookie
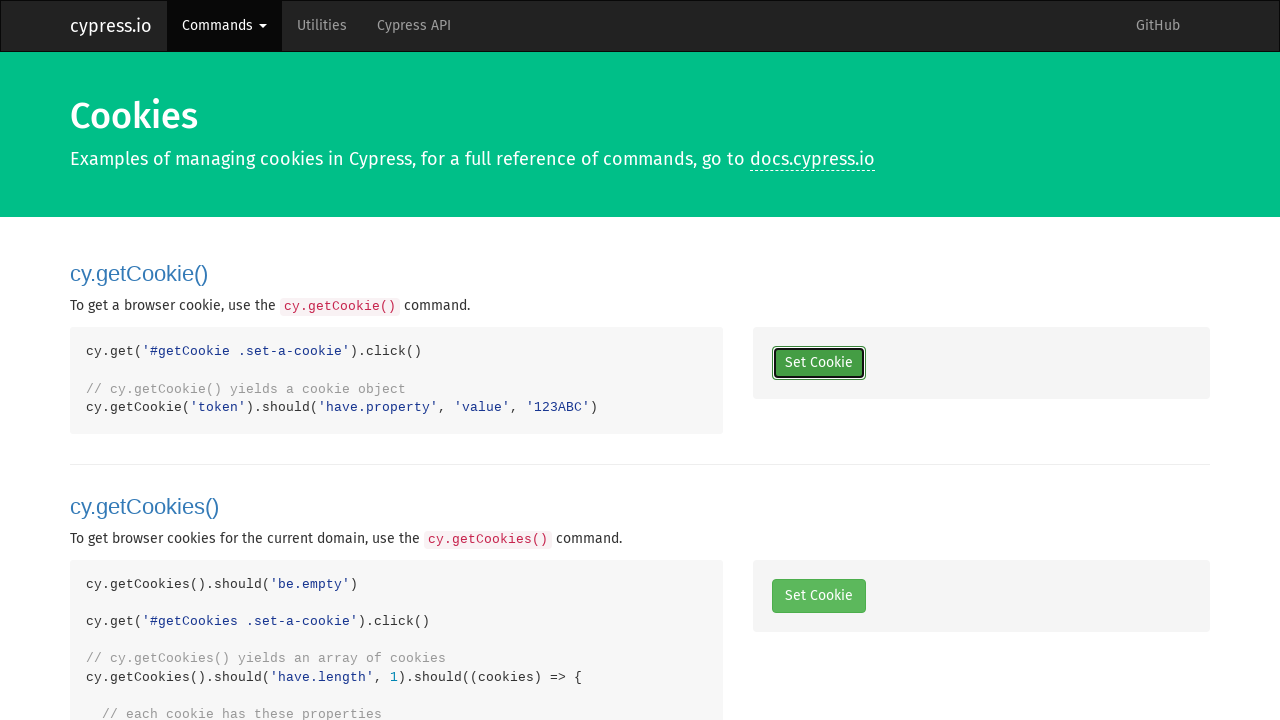

Retrieved cookies from context
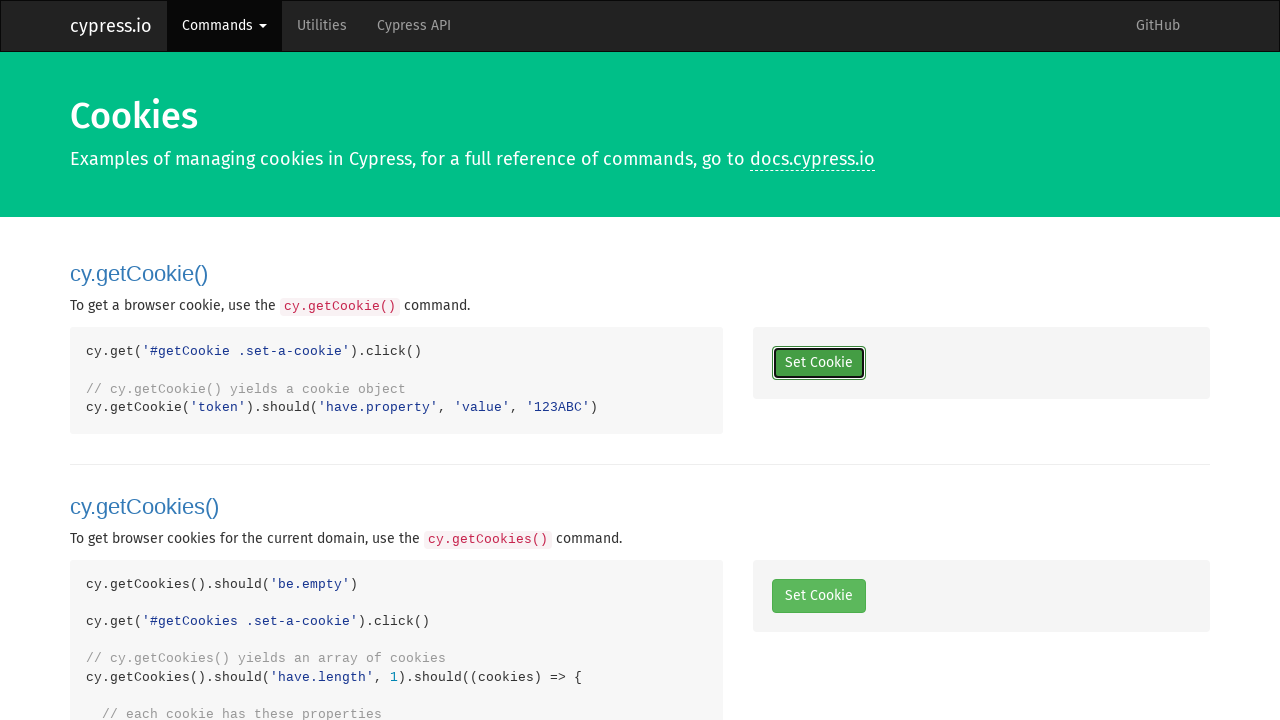

Found token cookie in cookies list
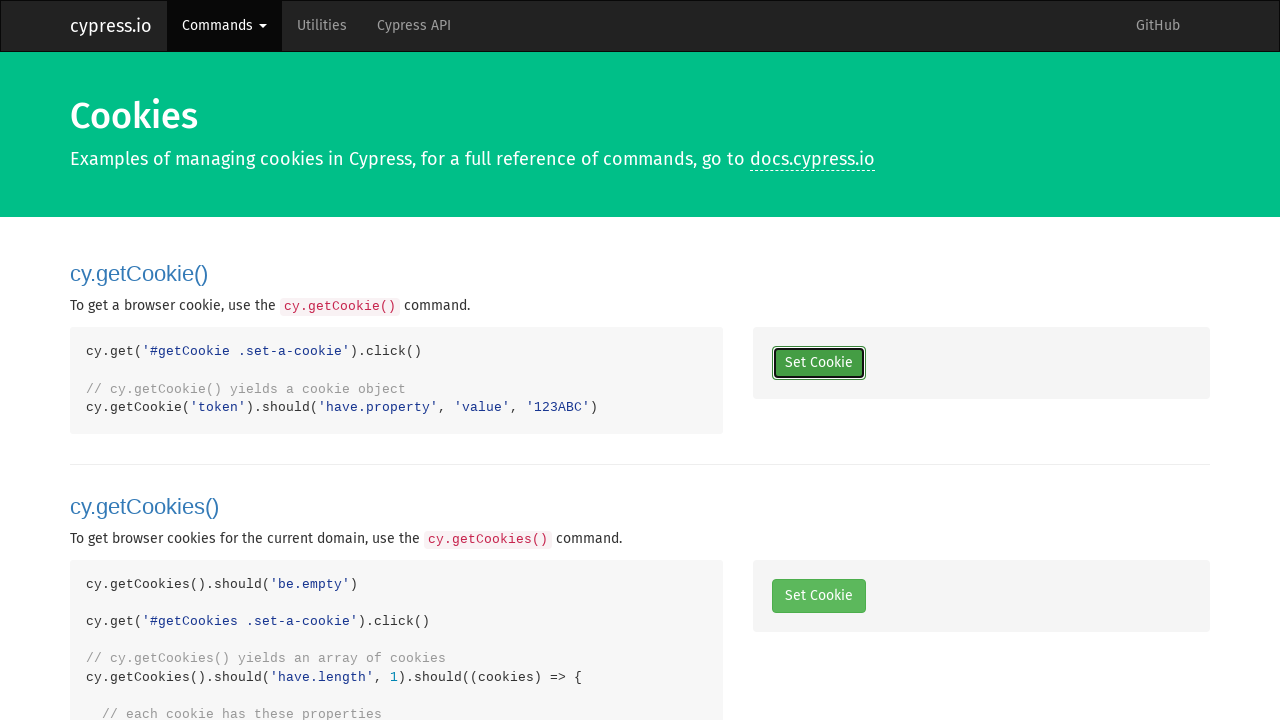

Verified token cookie exists
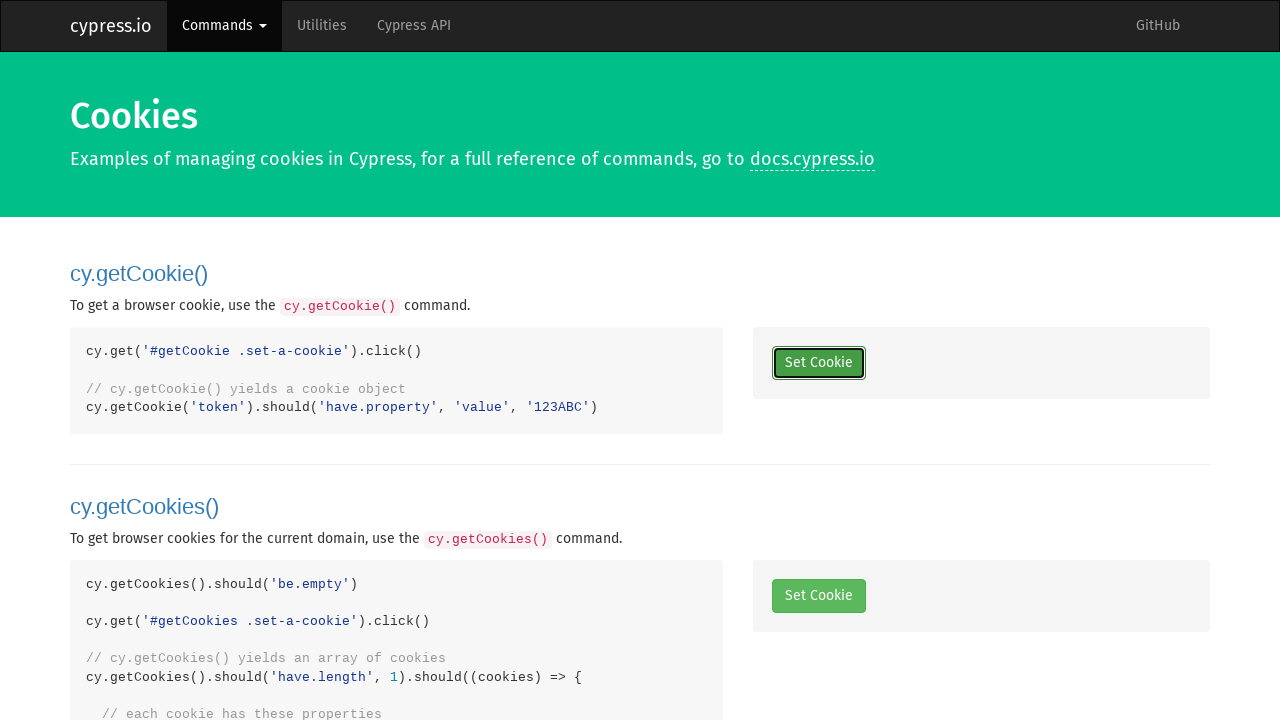

Verified token cookie value equals '123ABC'
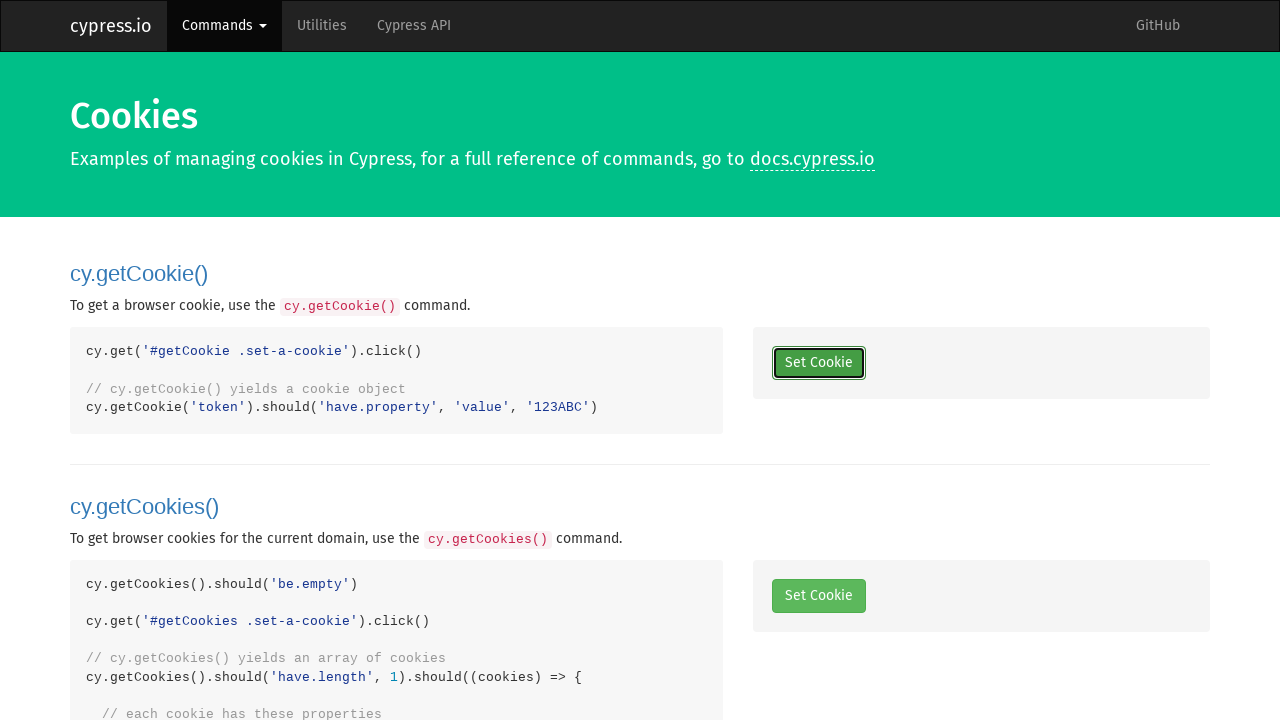

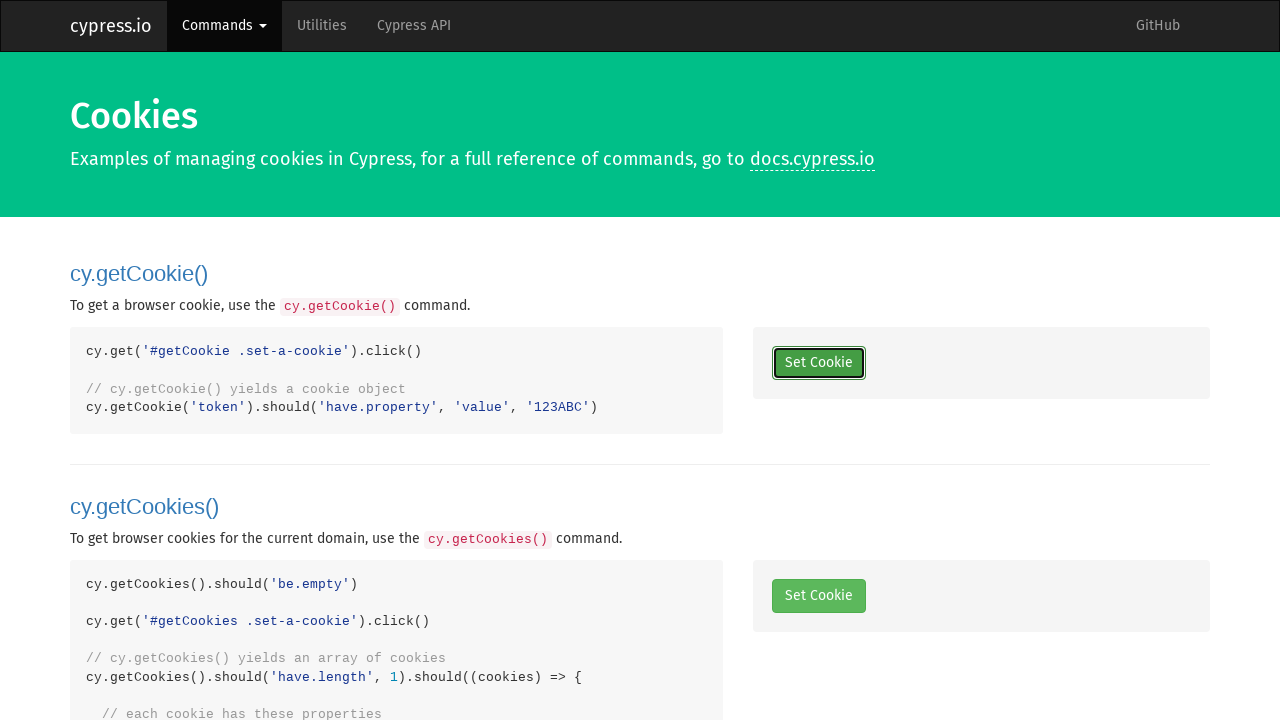